Tests switching between multiple browser windows/tabs by opening a new window and switching between them

Starting URL: https://guinea-pig.webdriver.io/

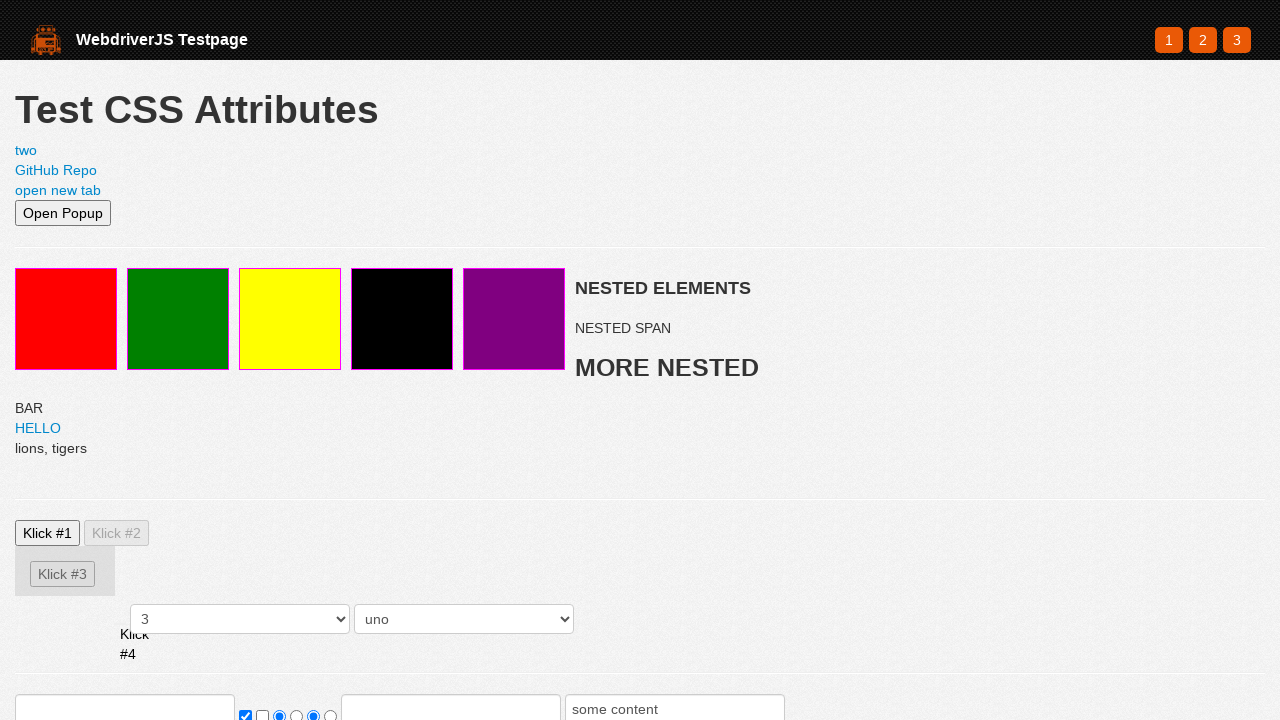

Created a new page in a new tab
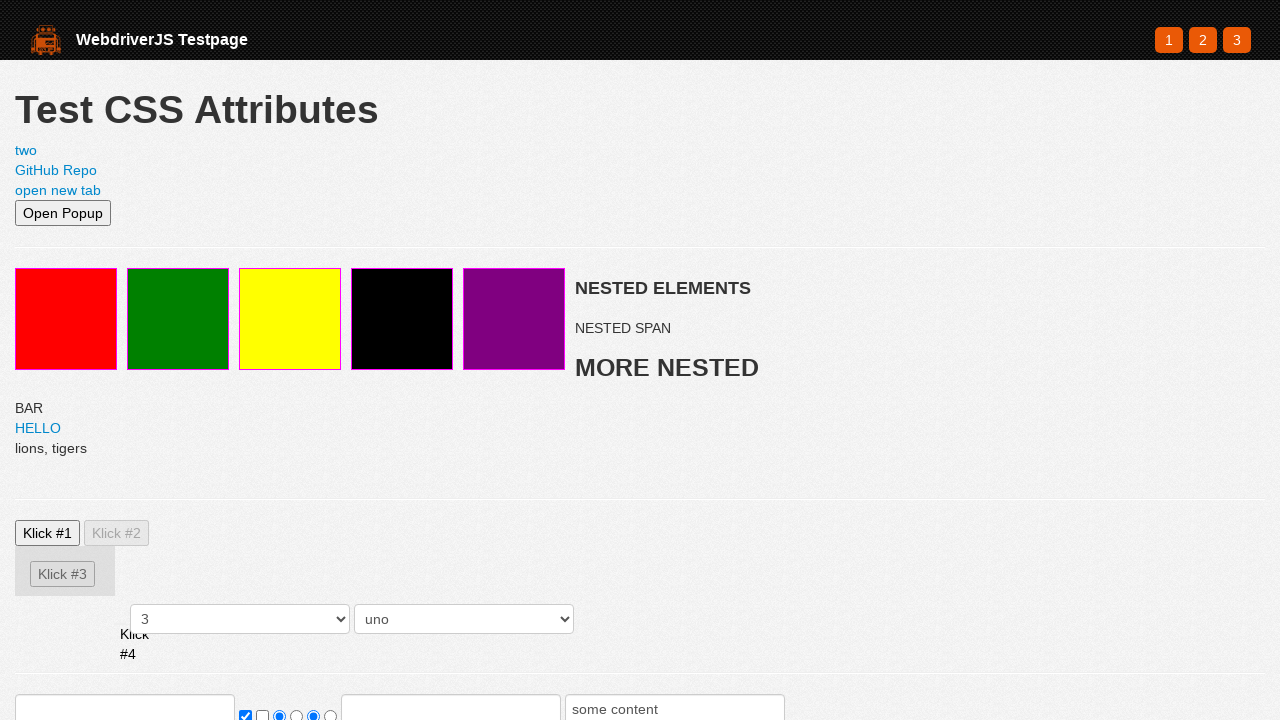

Navigated new page to https://webdriver.io
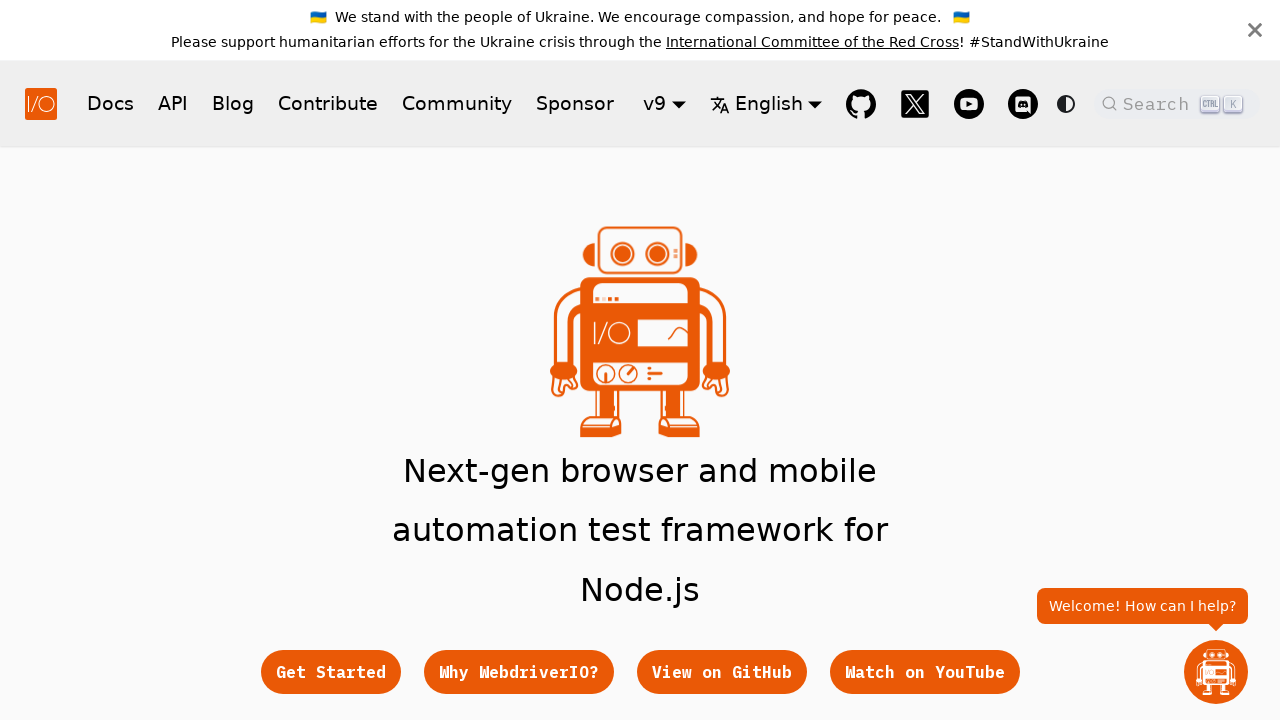

Verified hero subtitle element loaded on new page
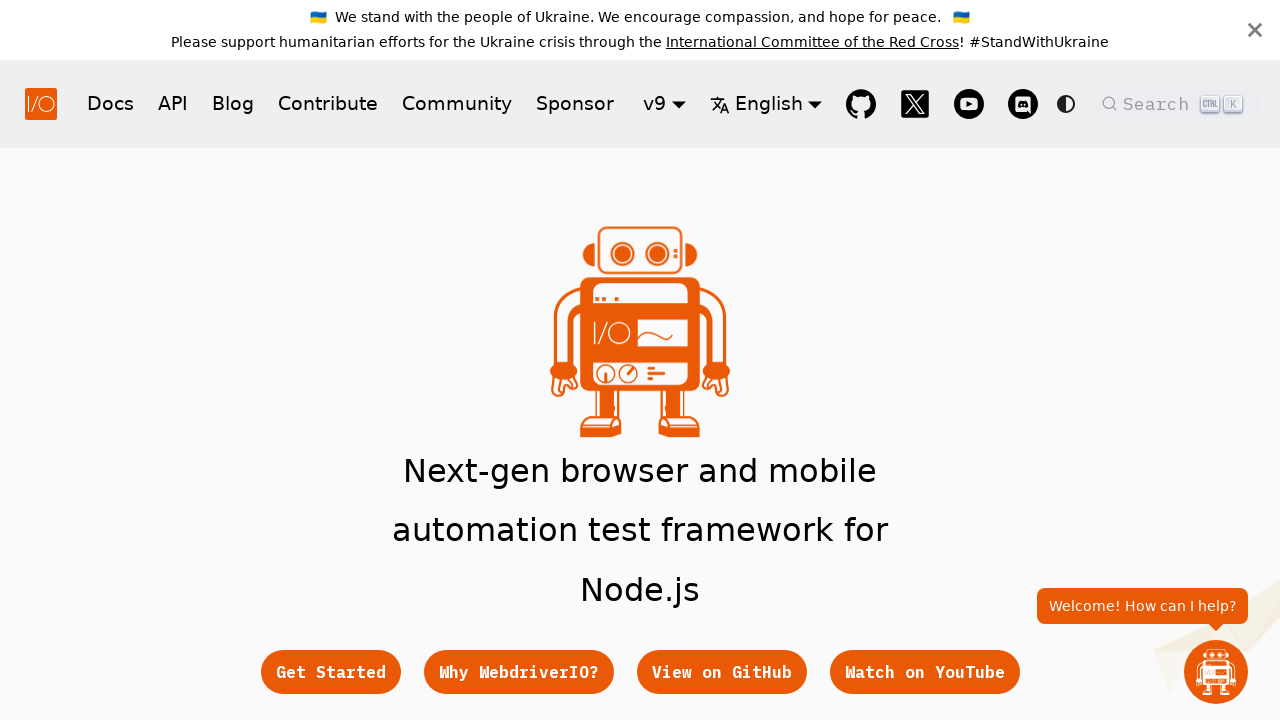

Switched back to original page
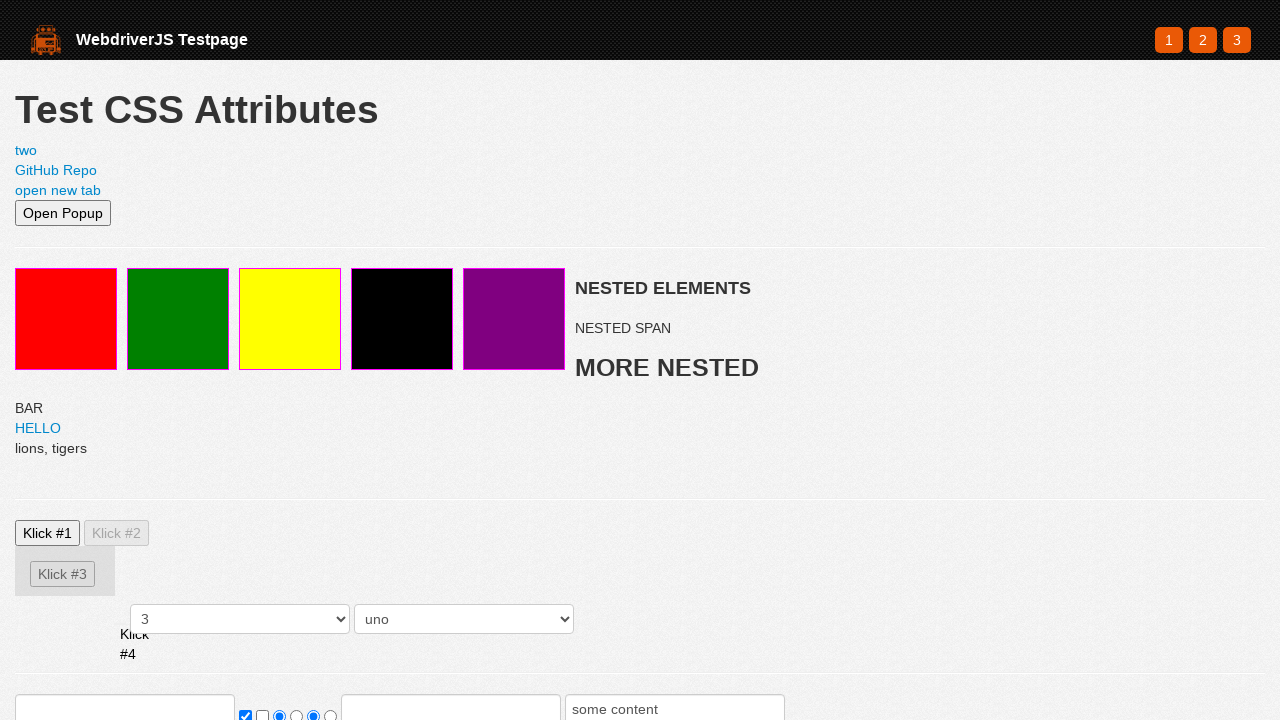

Verified red element present on original page
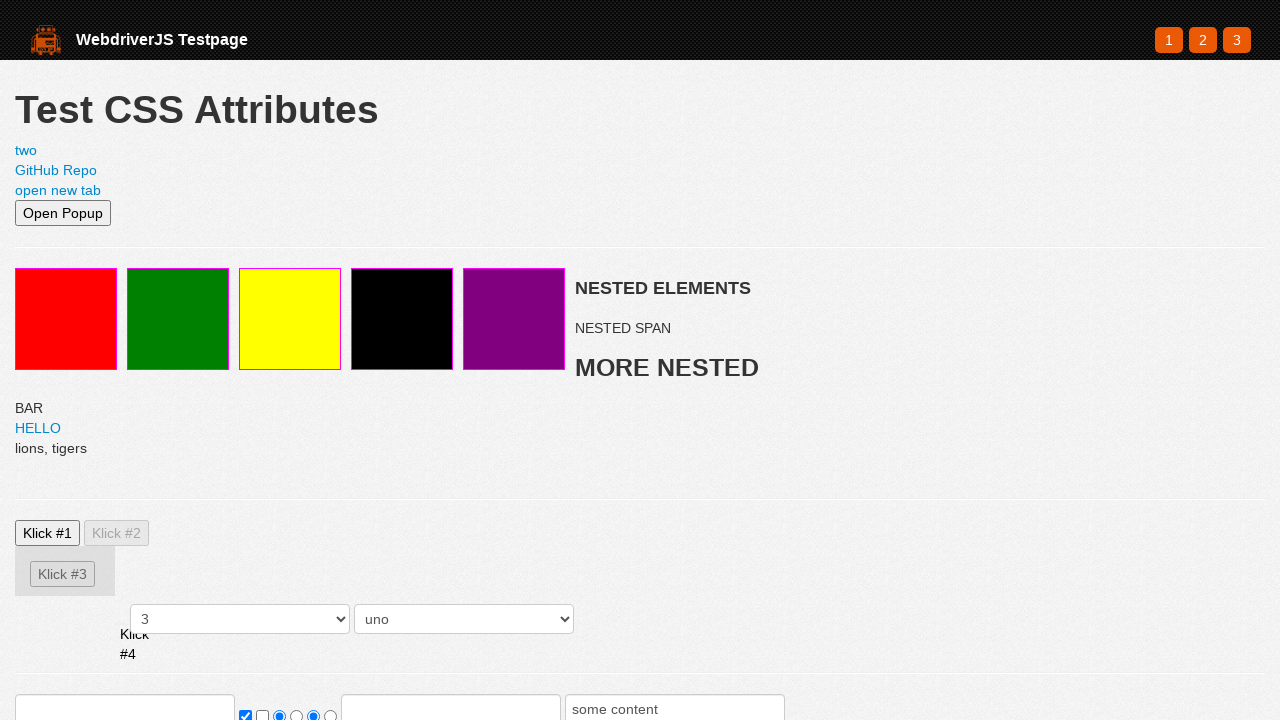

Switched back to new page
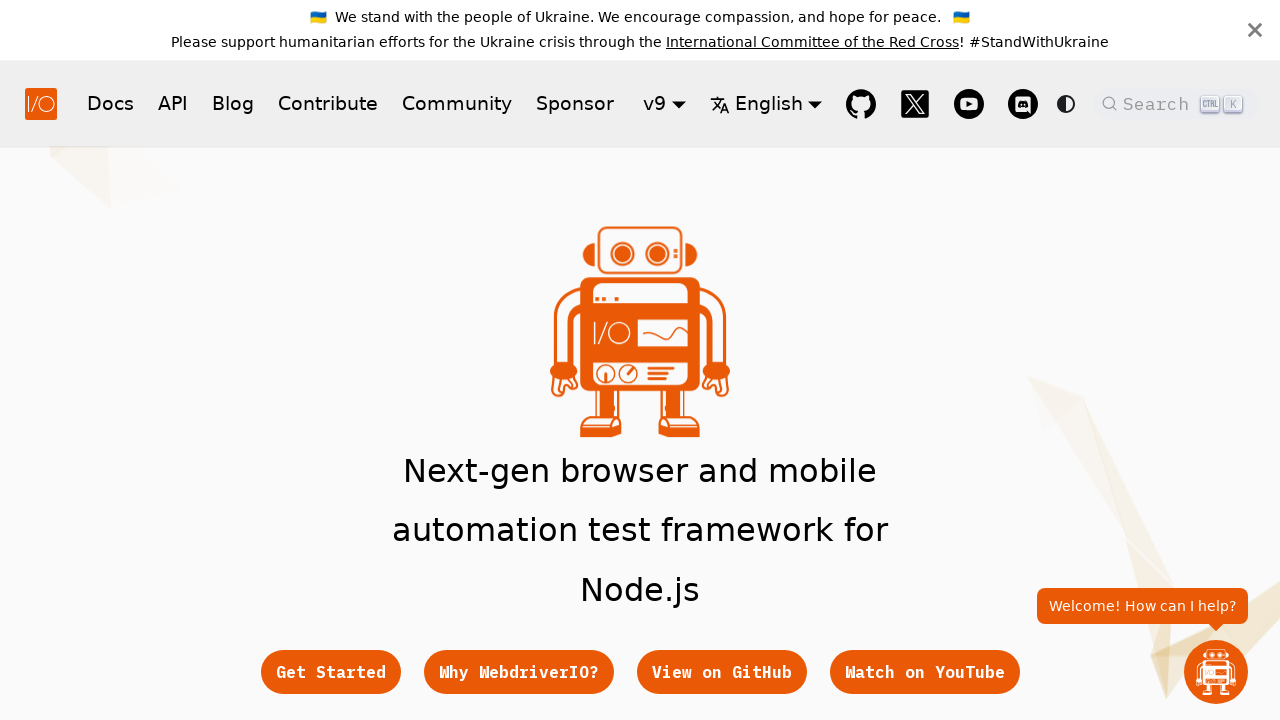

Verified hero subtitle element still present on new page
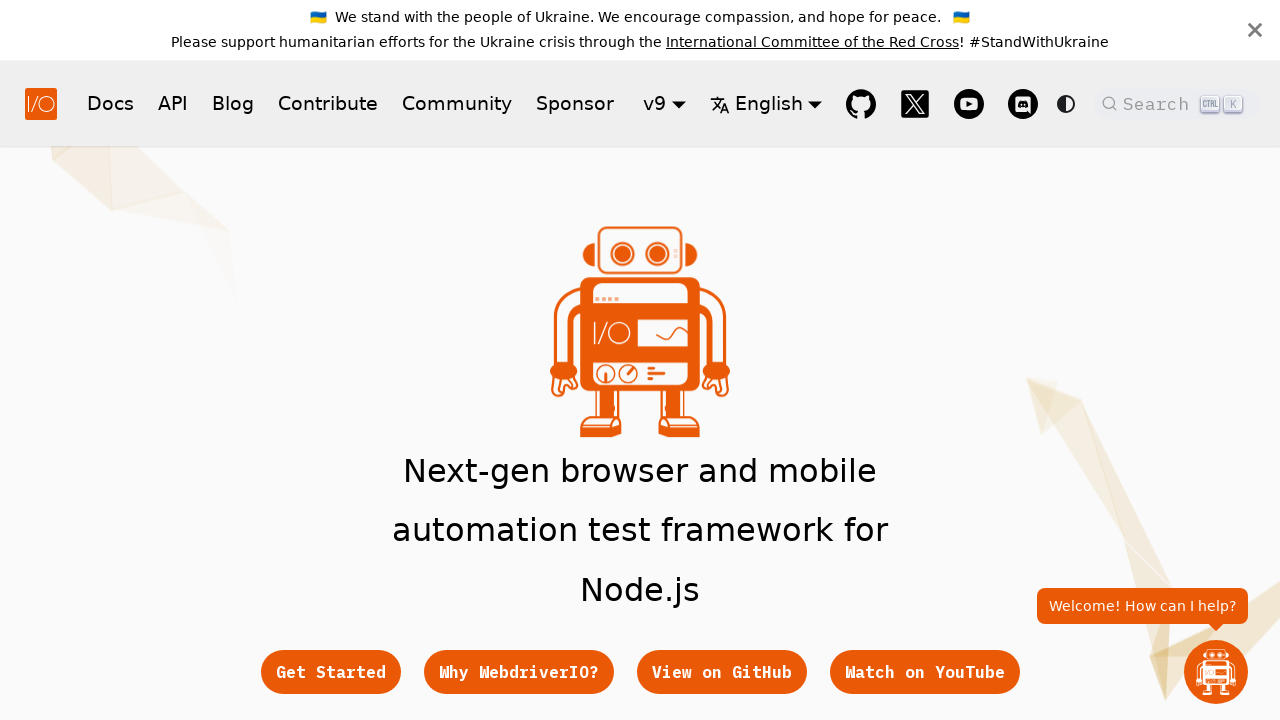

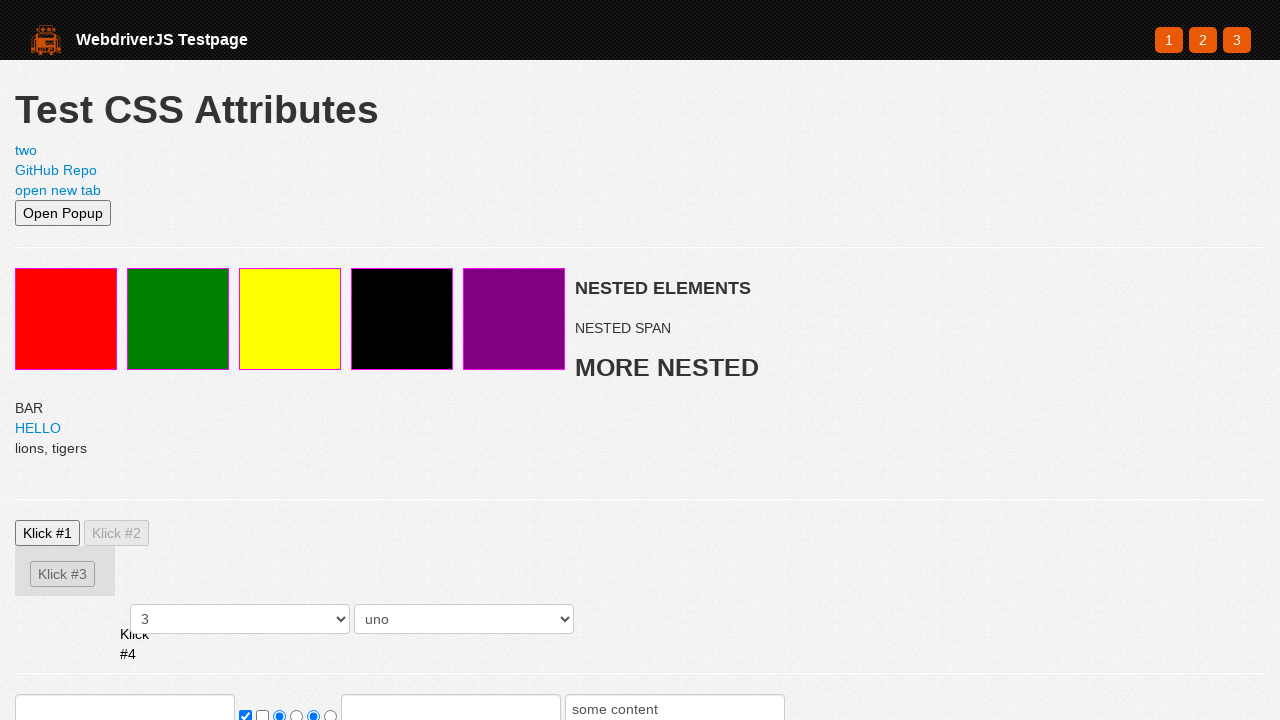